Tests flight search between Istanbul and Los Angeles, verifying that the displayed item count matches the actual number of listed flights

Starting URL: https://flights-app.pages.dev/

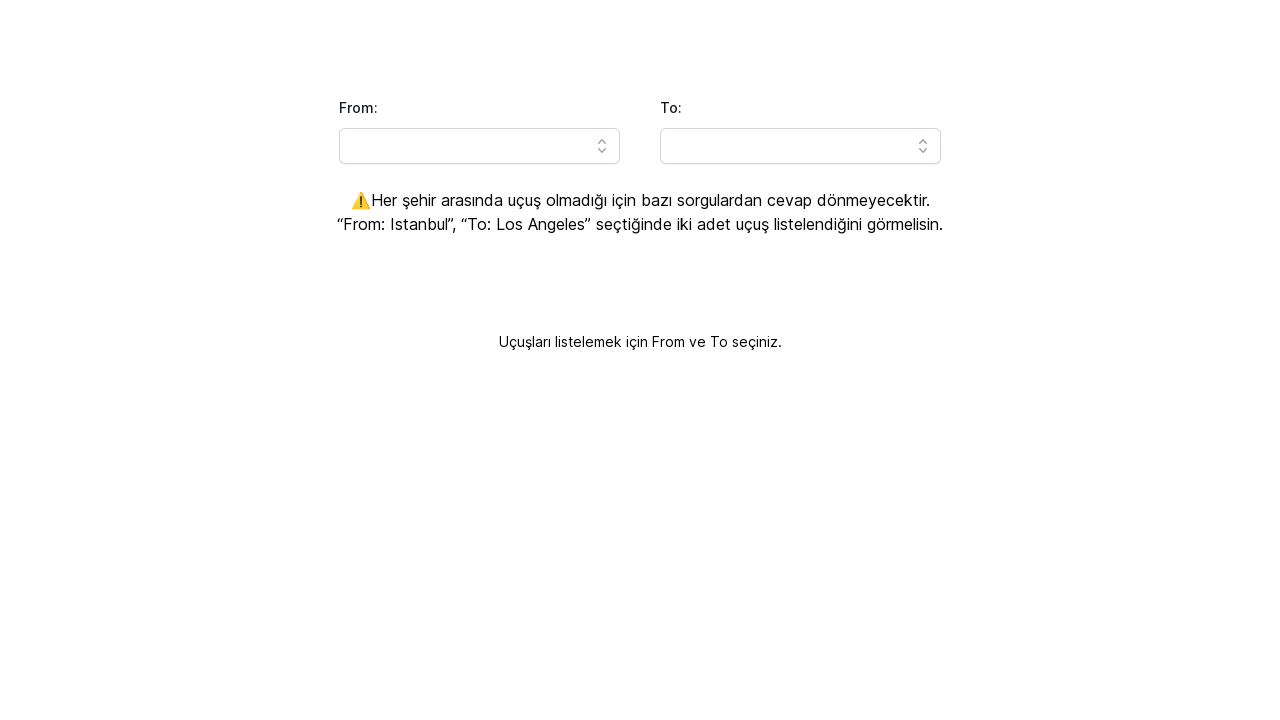

Filled 'From' city input with 'Istanbul' on input[id='headlessui-combobox-input-:Rq9lla:']
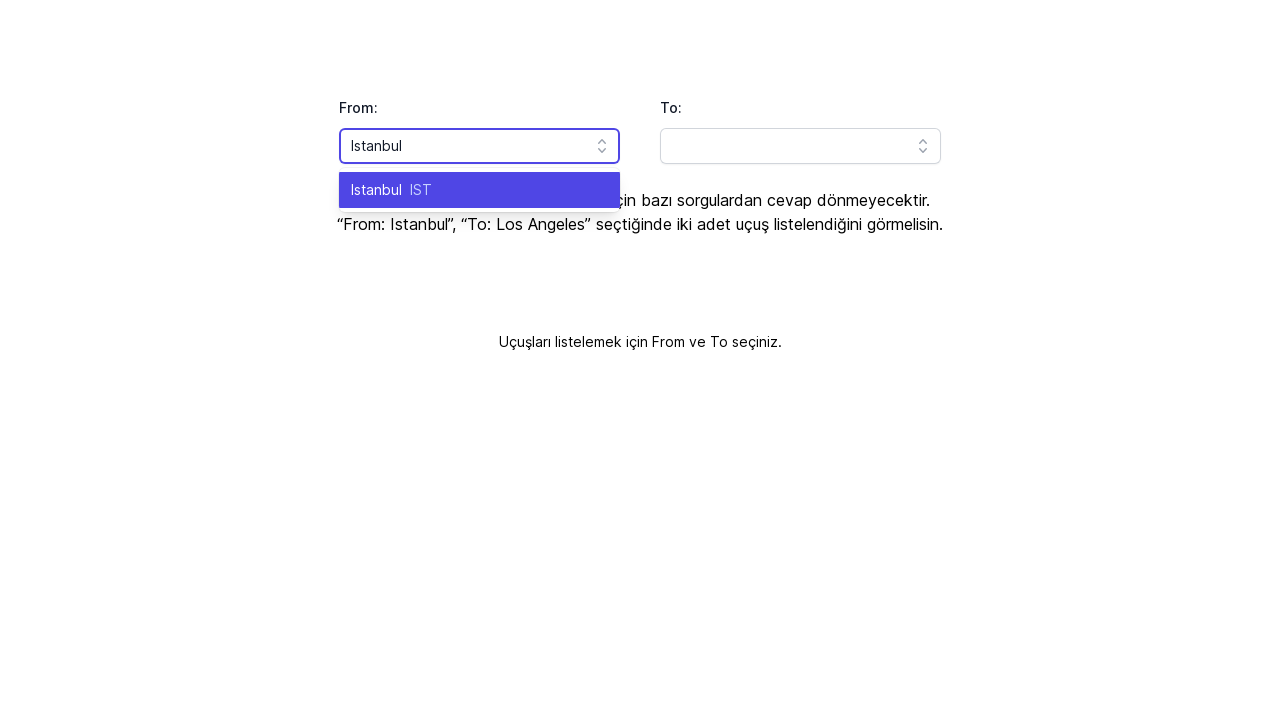

Pressed Enter to confirm Istanbul selection on input[id='headlessui-combobox-input-:Rq9lla:']
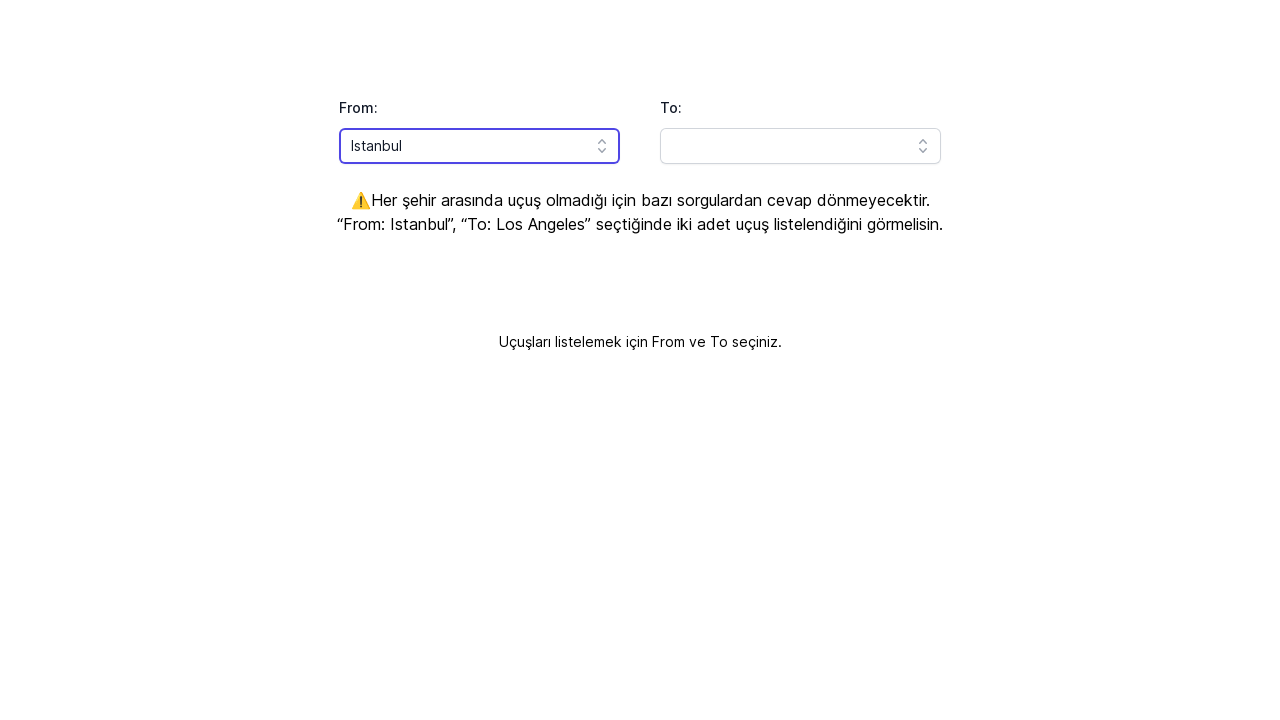

Waited for selection to register
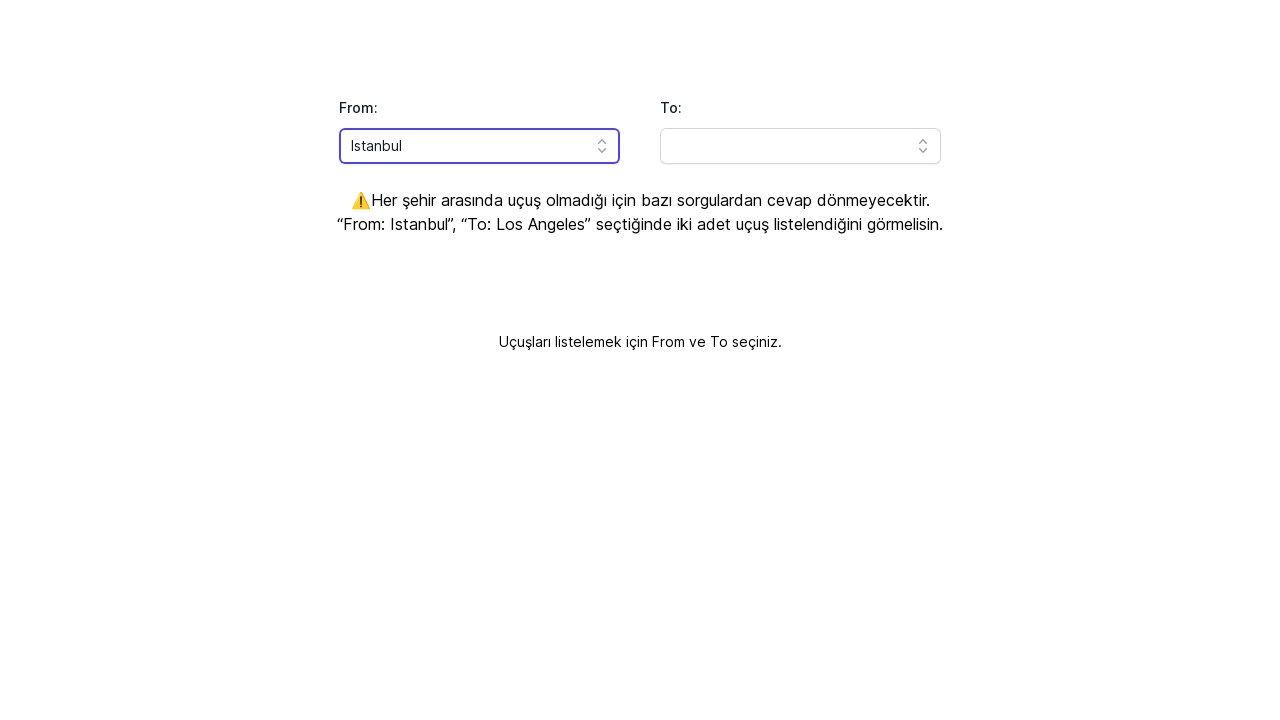

Filled 'To' city input with 'Los Angeles' on input[id='headlessui-combobox-input-:Rqhlla:']
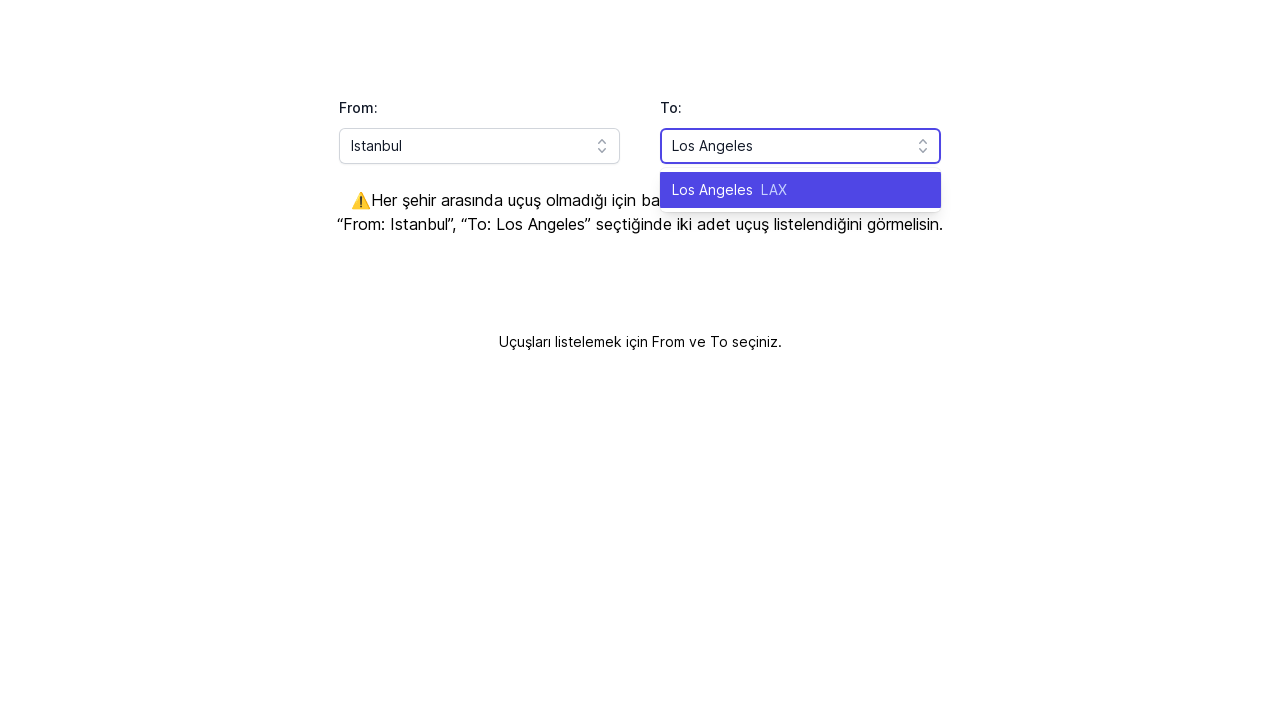

Pressed Enter to confirm Los Angeles selection on input[id='headlessui-combobox-input-:Rqhlla:']
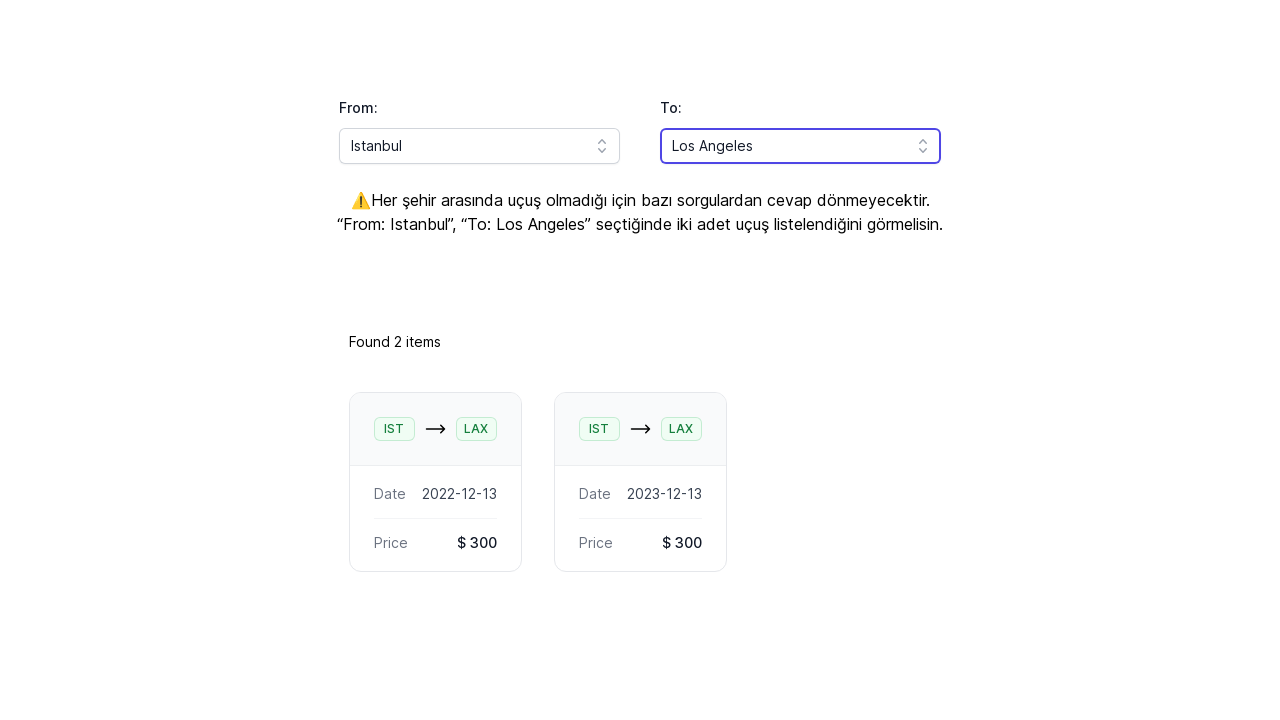

Flight results loaded - flight items found in grid
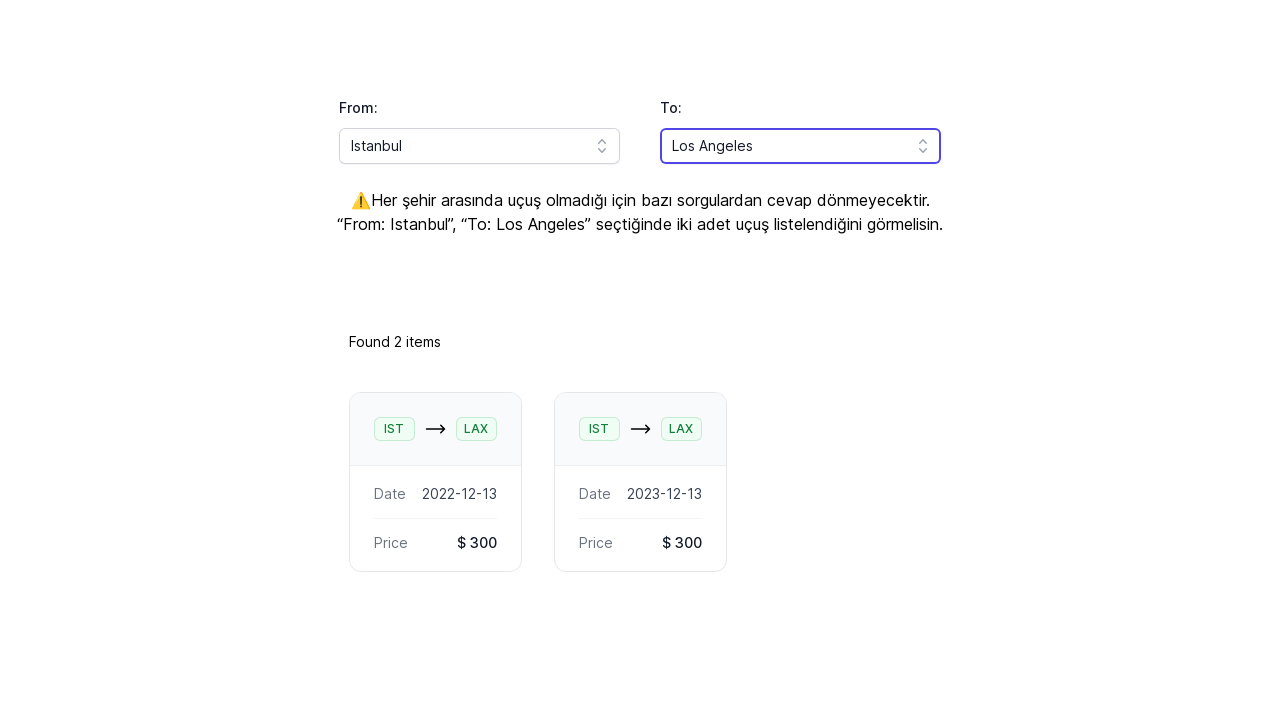

Found items count text is visible
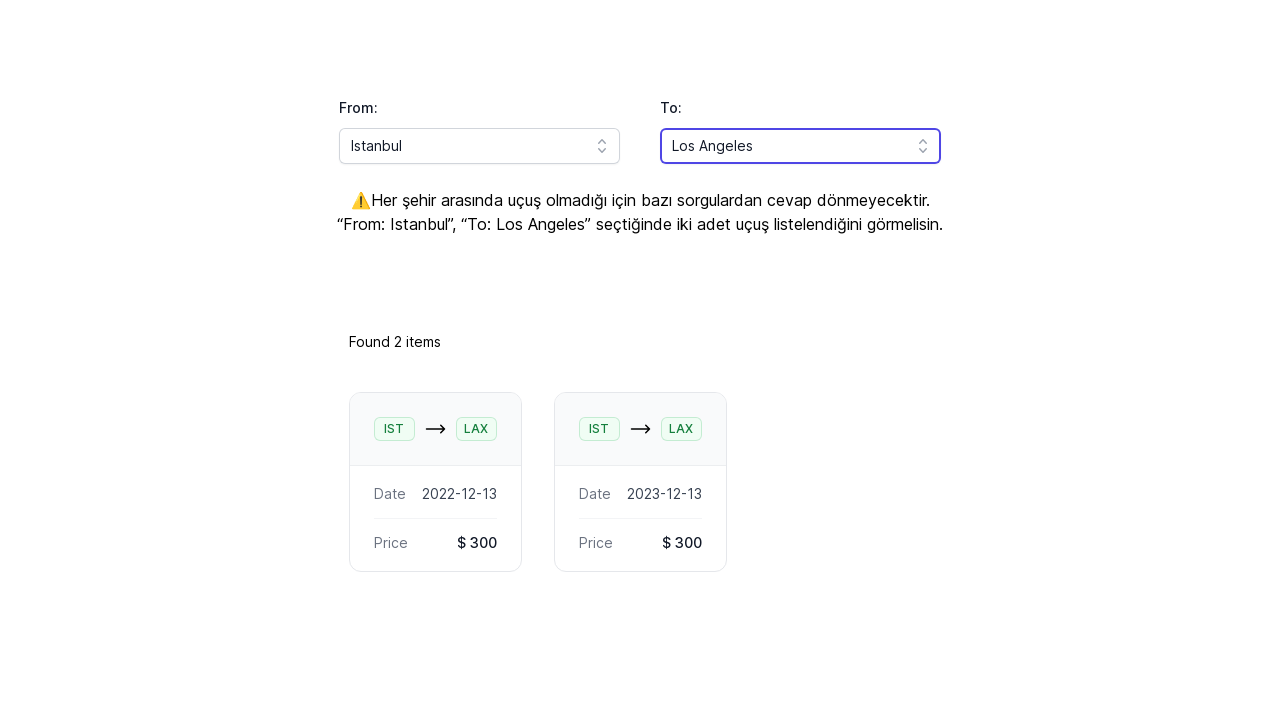

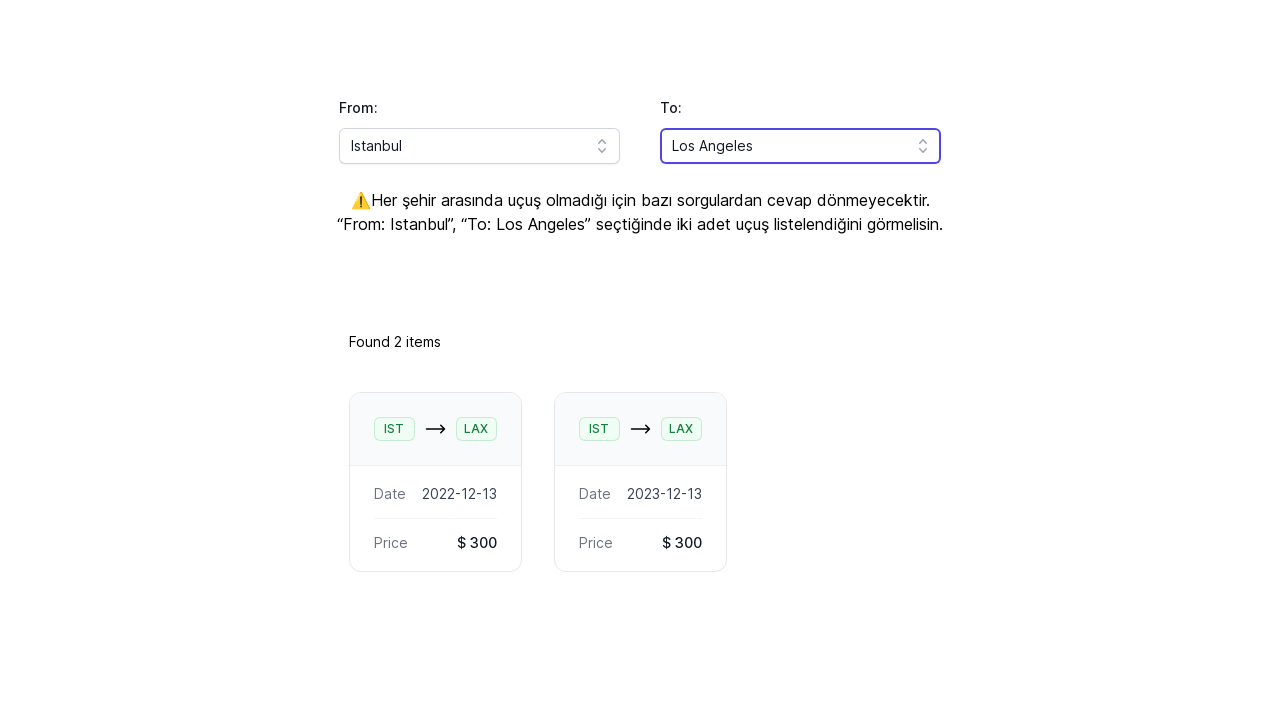